Tests that entered text is trimmed when editing a todo item

Starting URL: https://demo.playwright.dev/todomvc

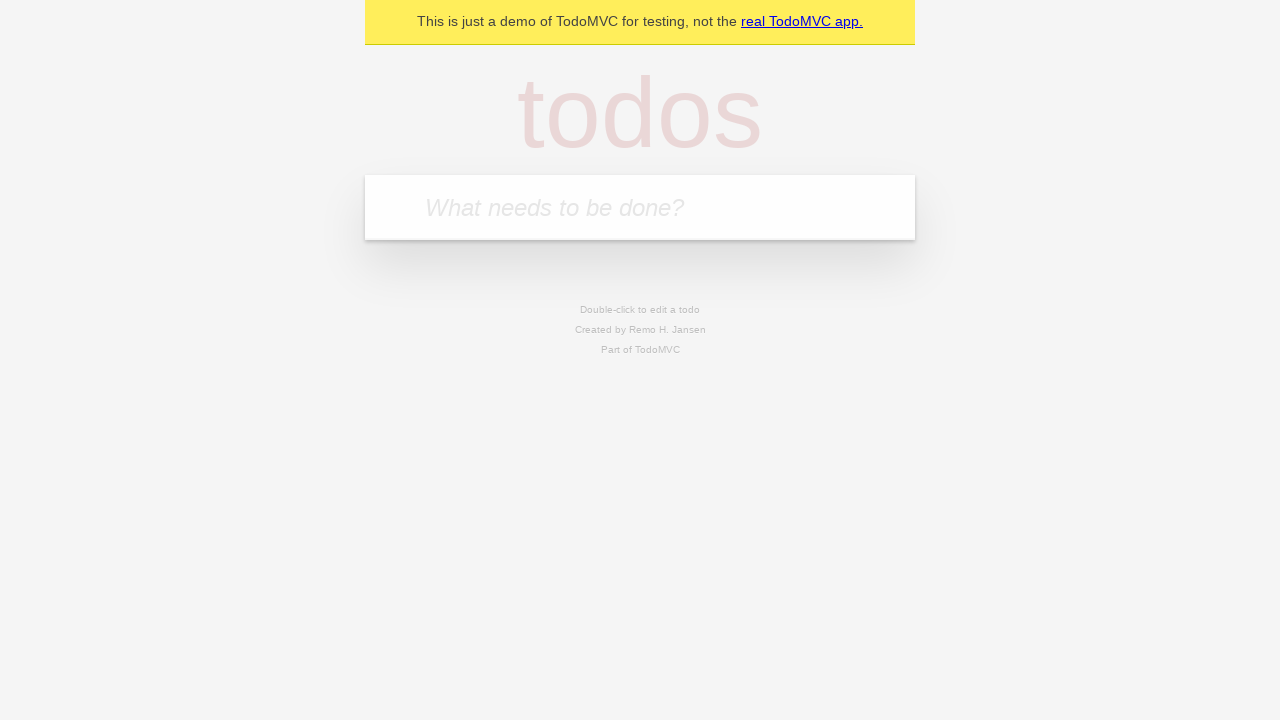

Filled todo input with 'buy some cheese' on internal:attr=[placeholder="What needs to be done?"i]
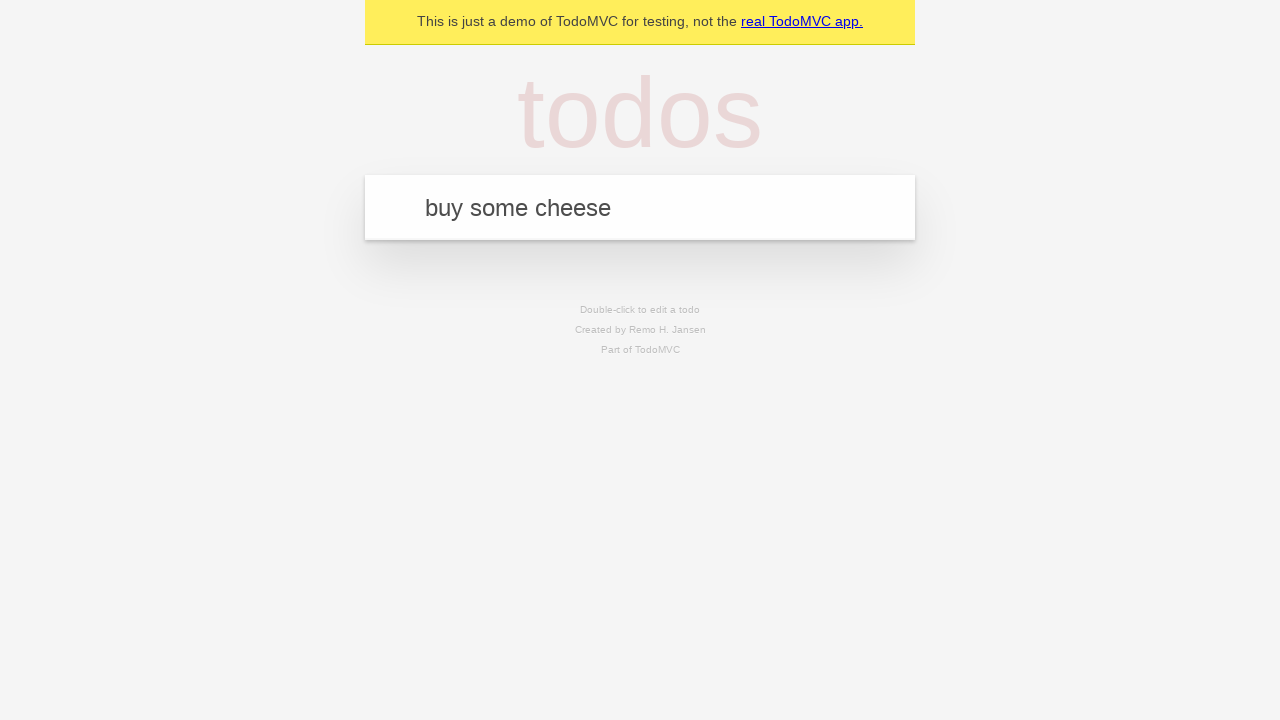

Pressed Enter to create todo 'buy some cheese' on internal:attr=[placeholder="What needs to be done?"i]
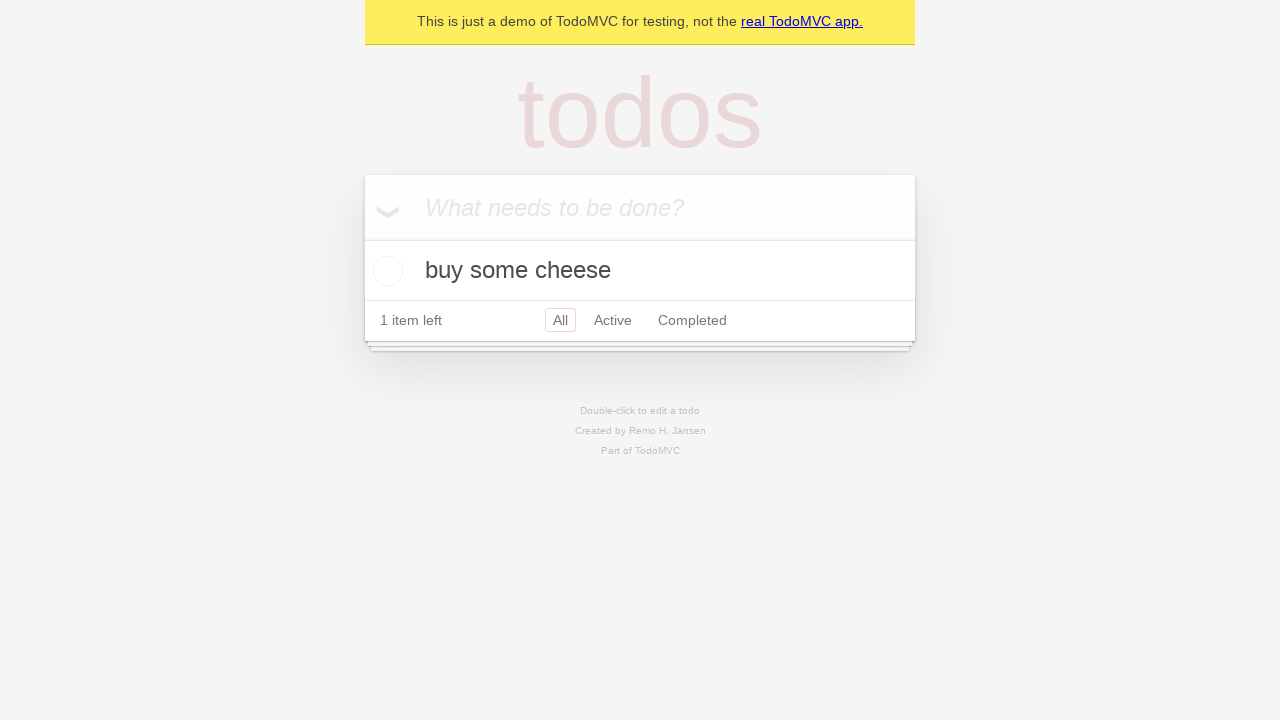

Filled todo input with 'feed the cat' on internal:attr=[placeholder="What needs to be done?"i]
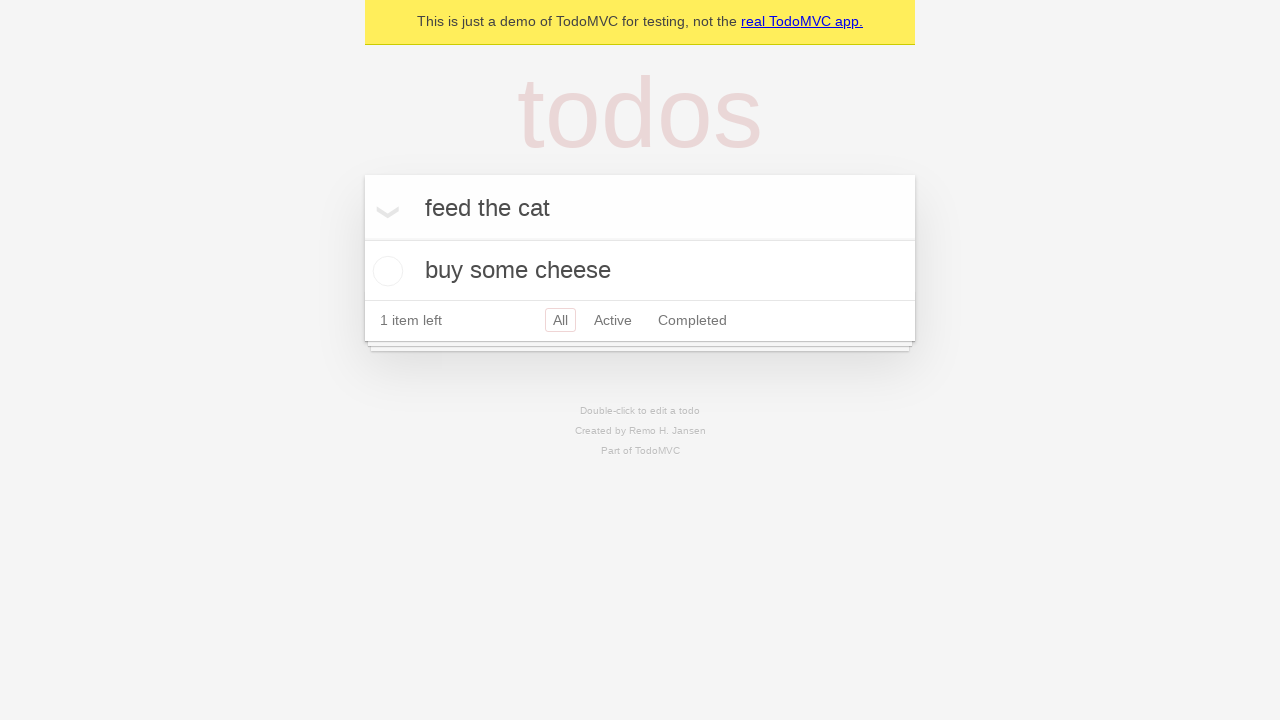

Pressed Enter to create todo 'feed the cat' on internal:attr=[placeholder="What needs to be done?"i]
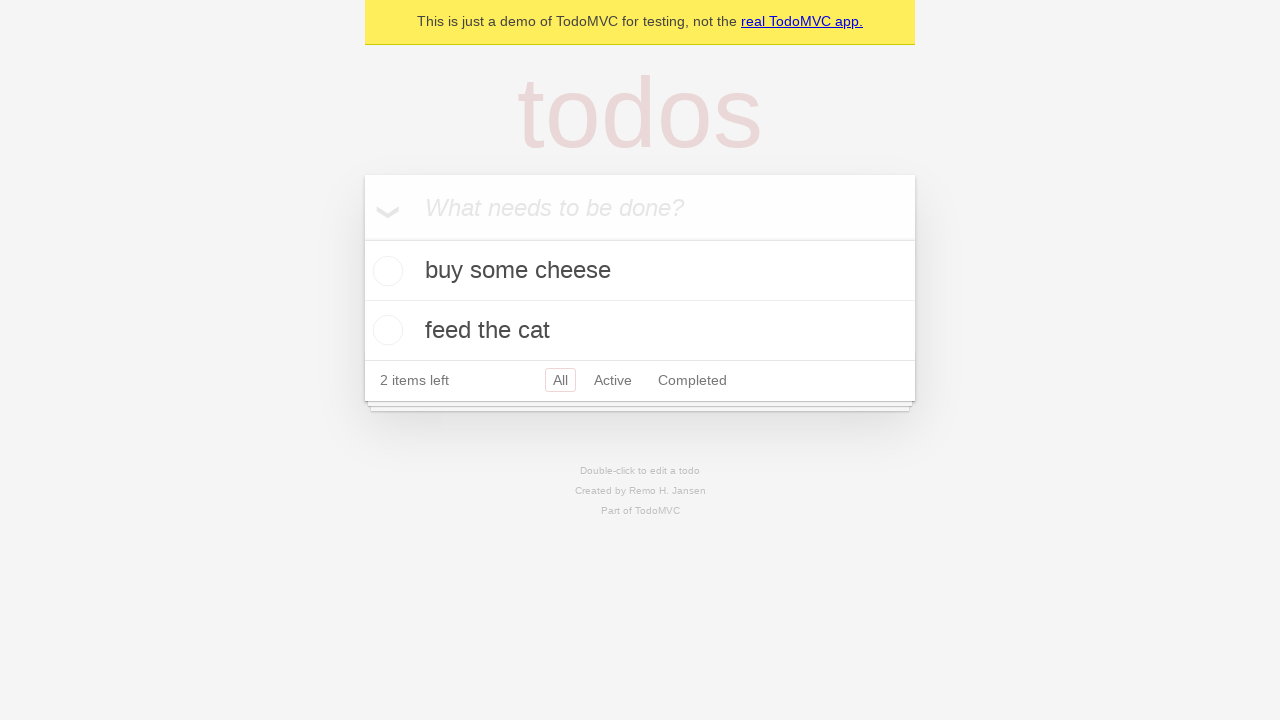

Filled todo input with 'book a doctors appointment' on internal:attr=[placeholder="What needs to be done?"i]
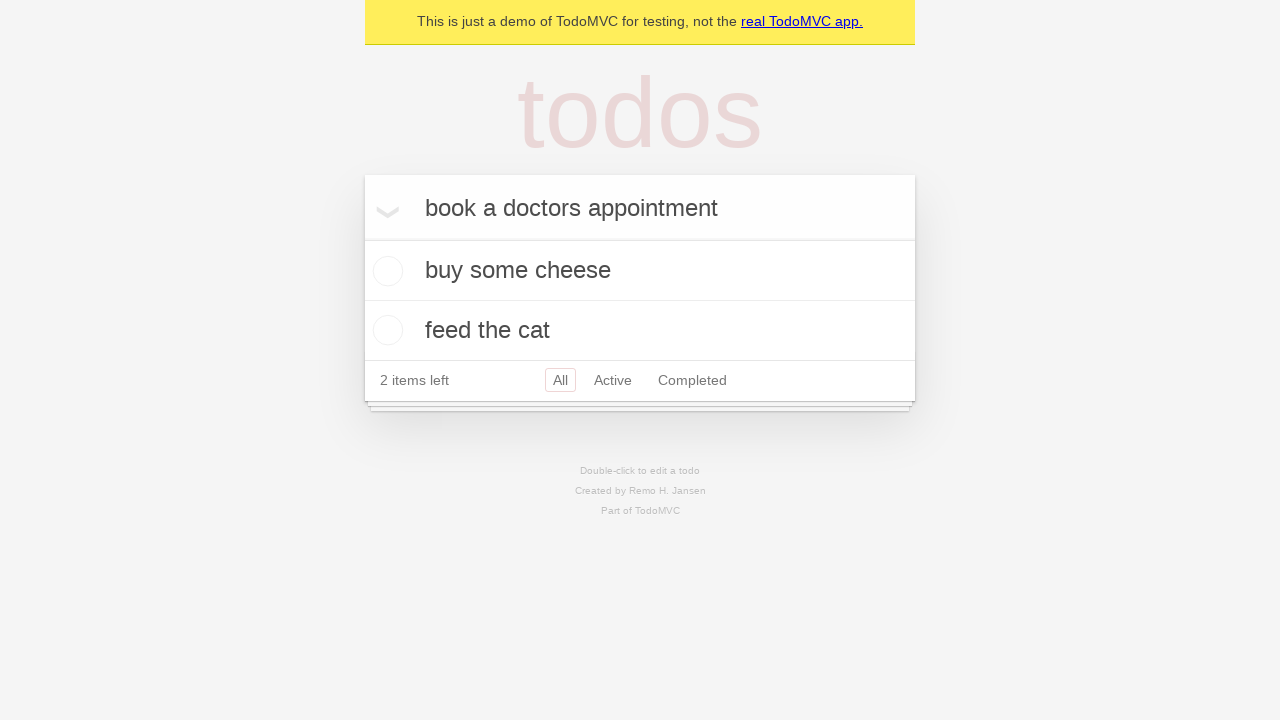

Pressed Enter to create todo 'book a doctors appointment' on internal:attr=[placeholder="What needs to be done?"i]
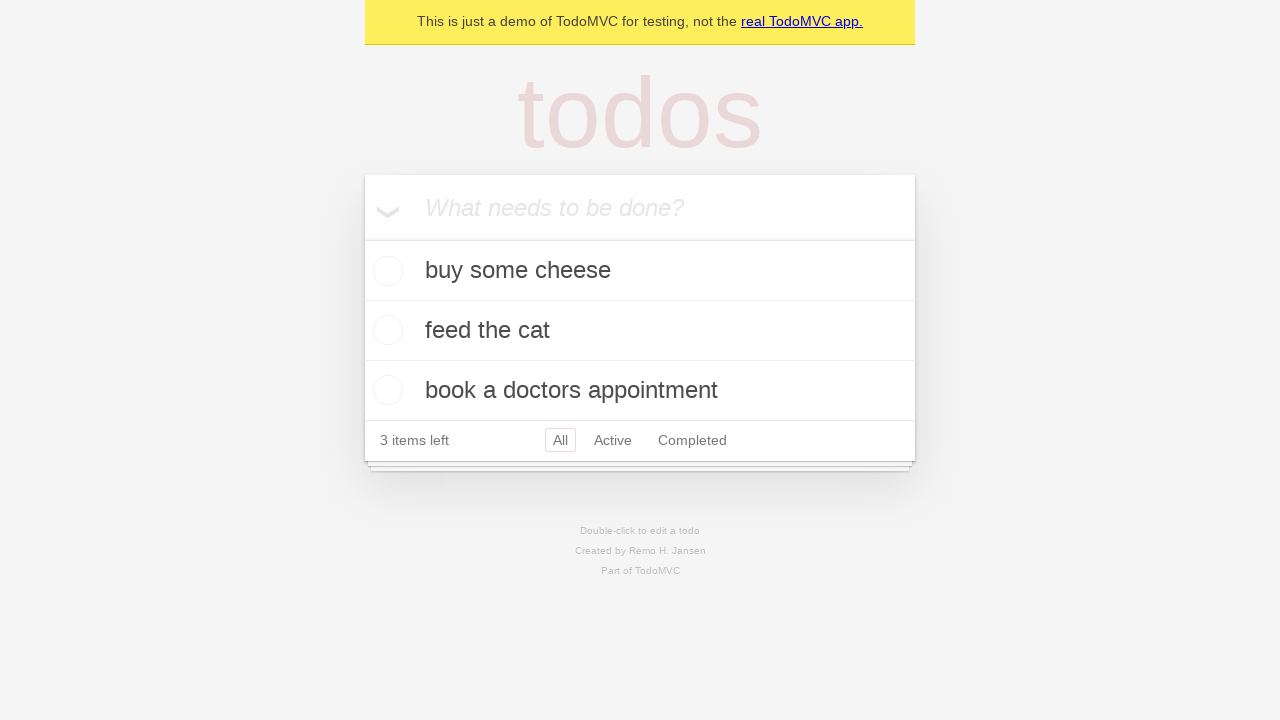

Waited for todo items to be created
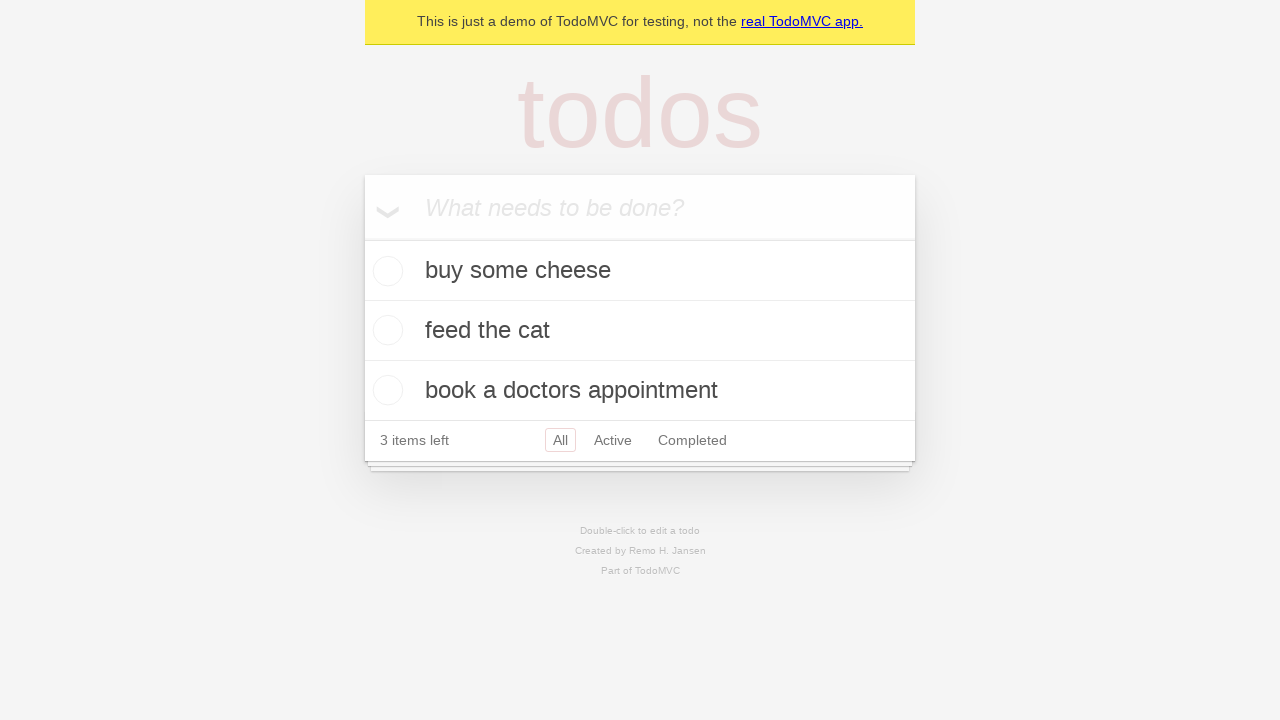

Double-clicked second todo item to enter edit mode at (640, 331) on internal:testid=[data-testid="todo-item"s] >> nth=1
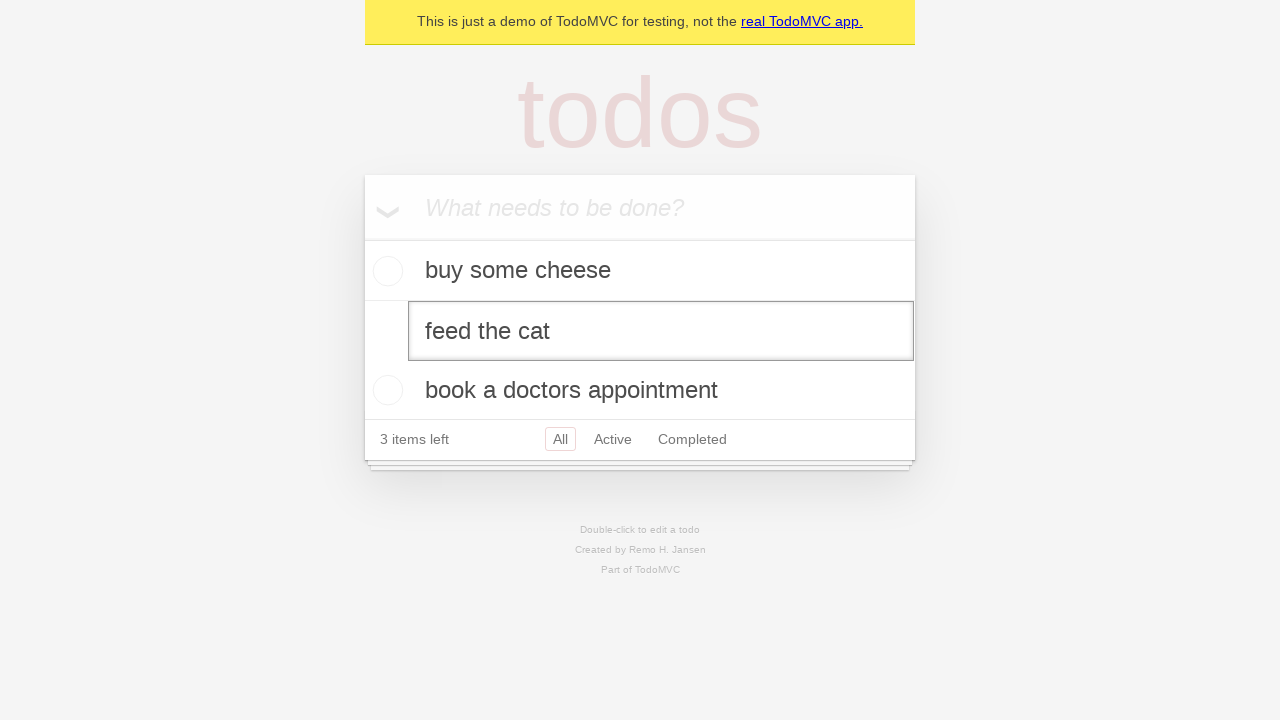

Filled edit field with text containing leading and trailing spaces on internal:testid=[data-testid="todo-item"s] >> nth=1 >> internal:role=textbox[nam
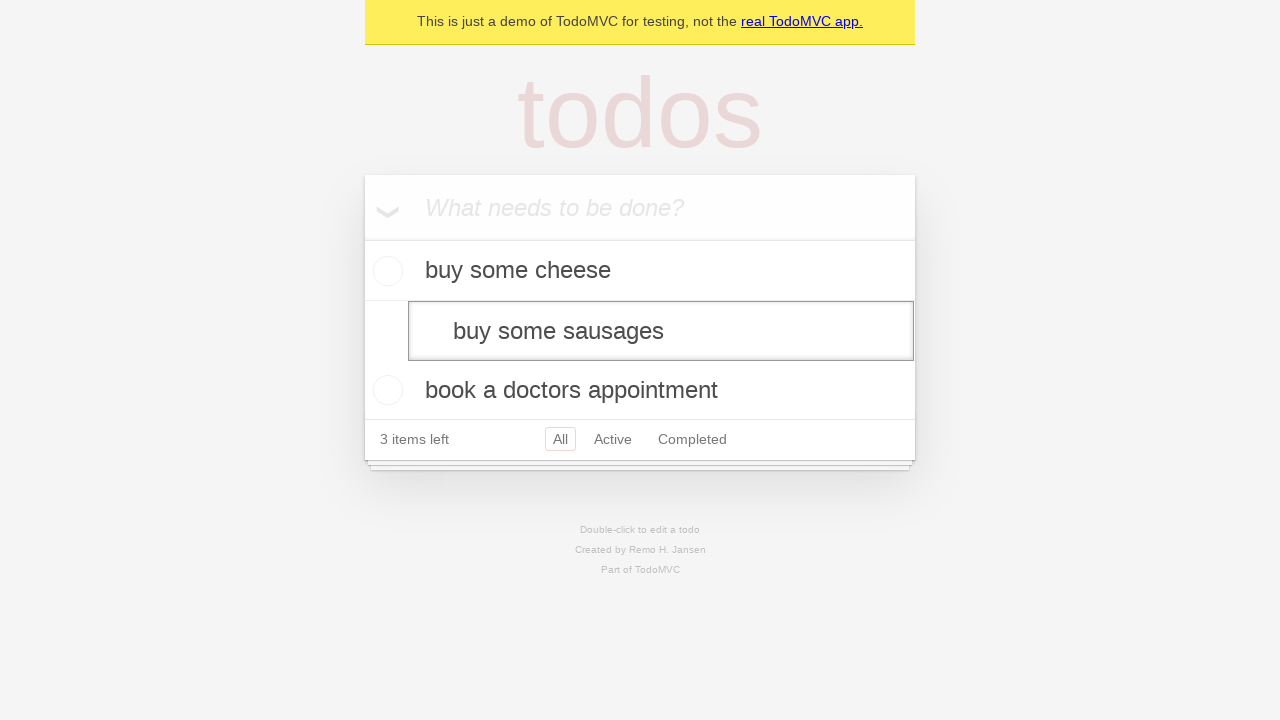

Pressed Enter to confirm edited todo - text should be trimmed on internal:testid=[data-testid="todo-item"s] >> nth=1 >> internal:role=textbox[nam
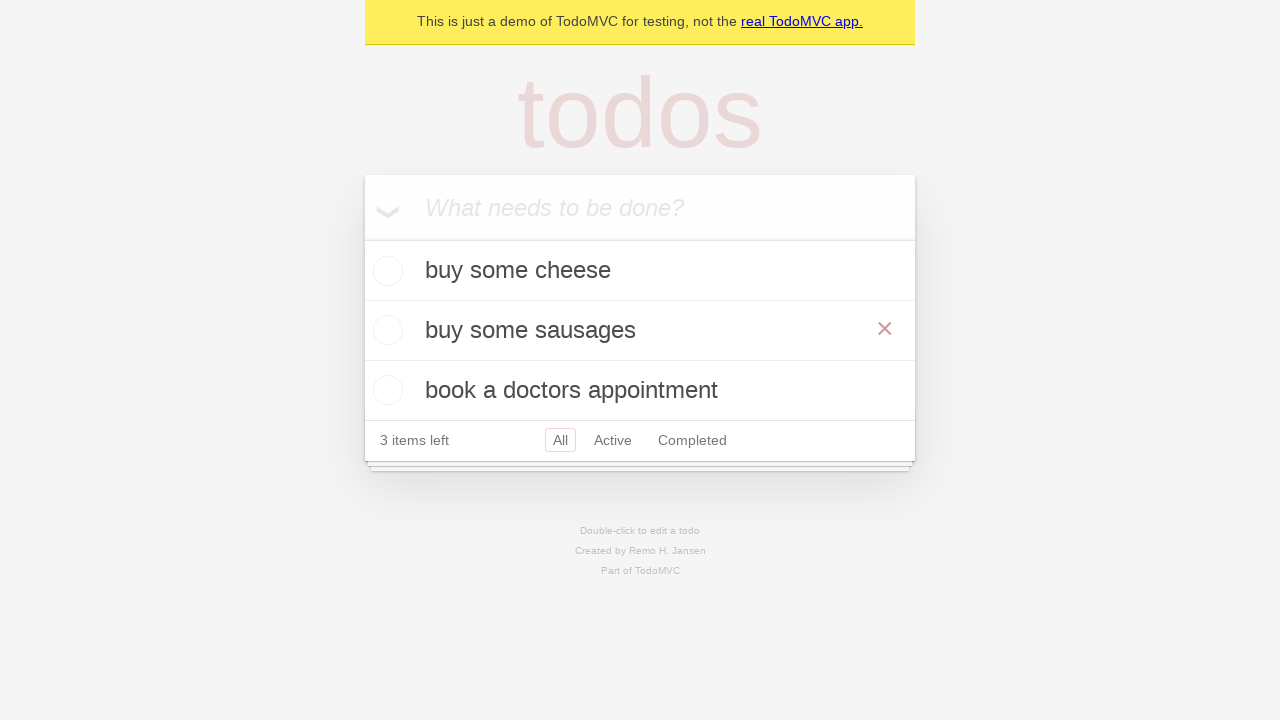

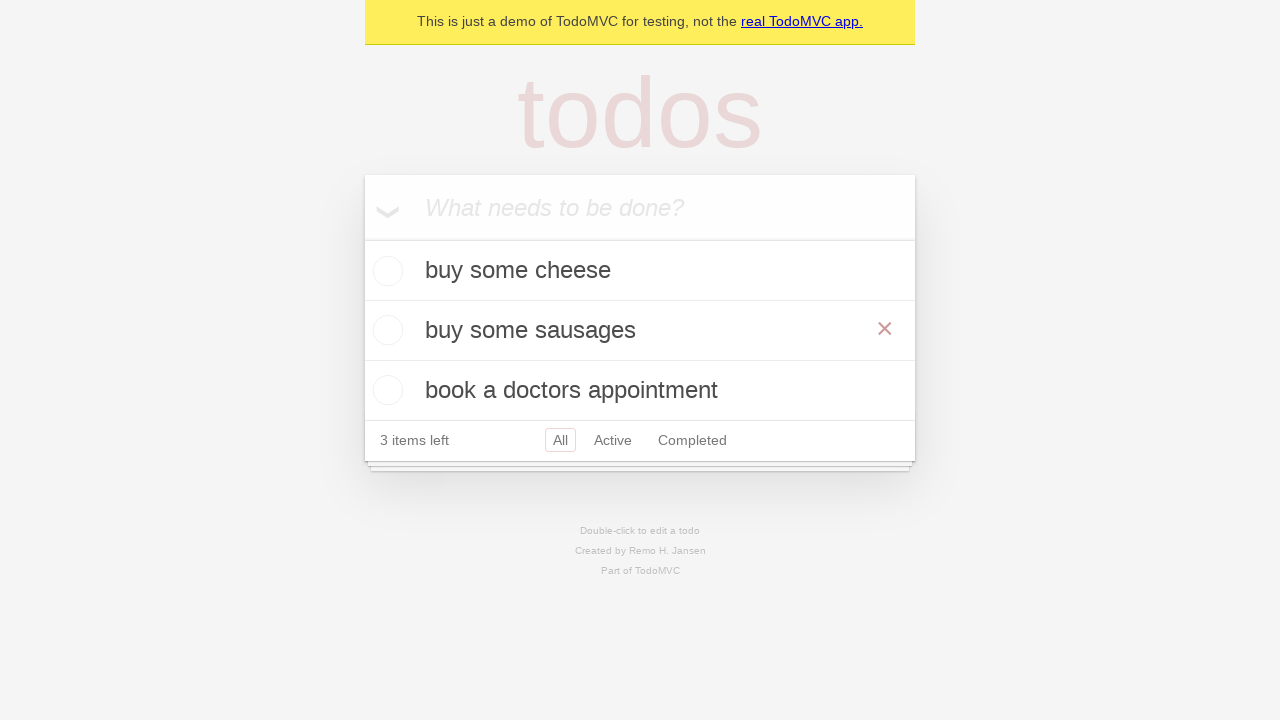